Tests alert handling functionality by clicking a button that triggers an alert and then accepting it

Starting URL: https://demo.automationtesting.in/Alerts.html

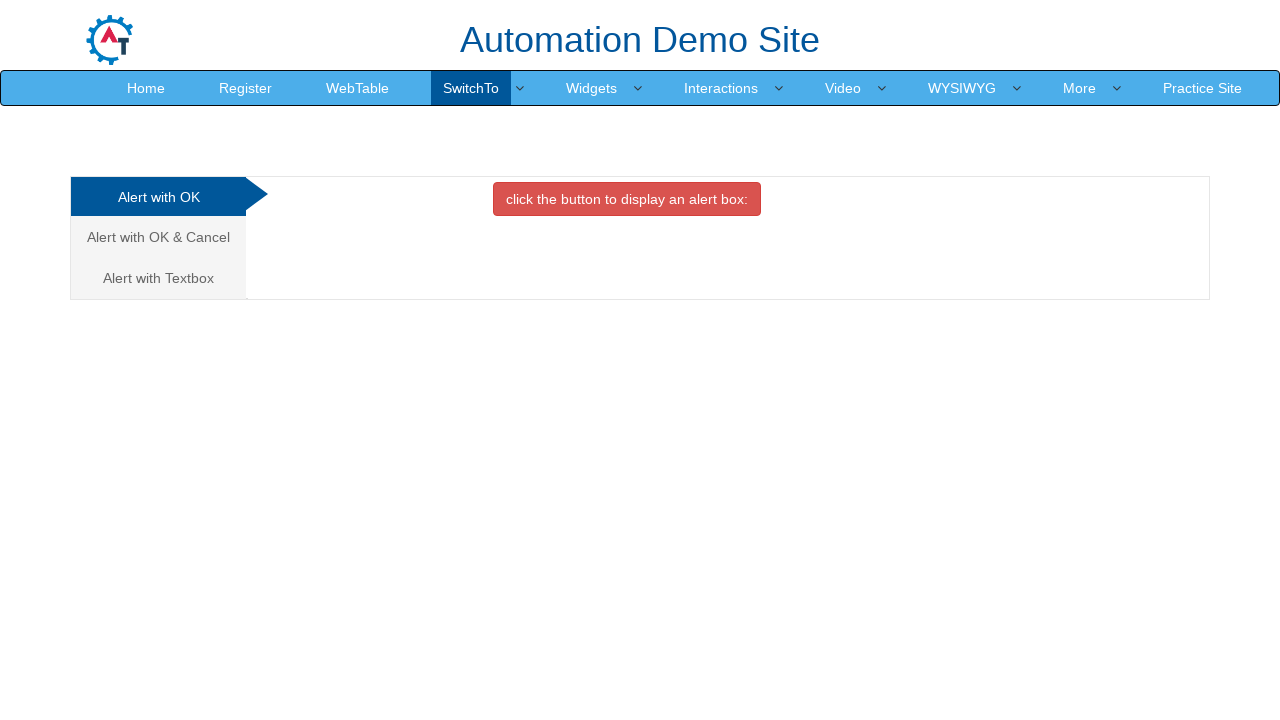

Clicked on the 'Alert with OK' tab at (158, 197) on (//a[contains(text(),'Alert with ')])[1]
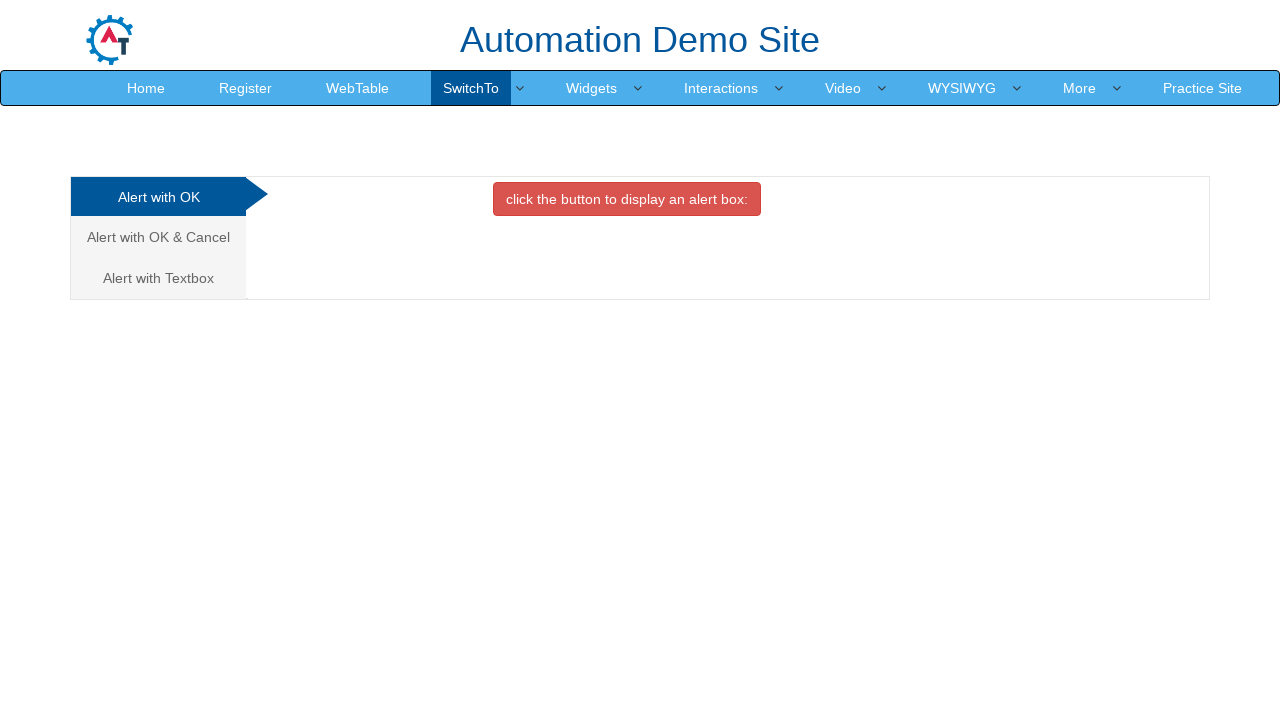

Clicked the button to display an alert at (627, 199) on xpath=//button[contains(text(),'click the button to display an')]
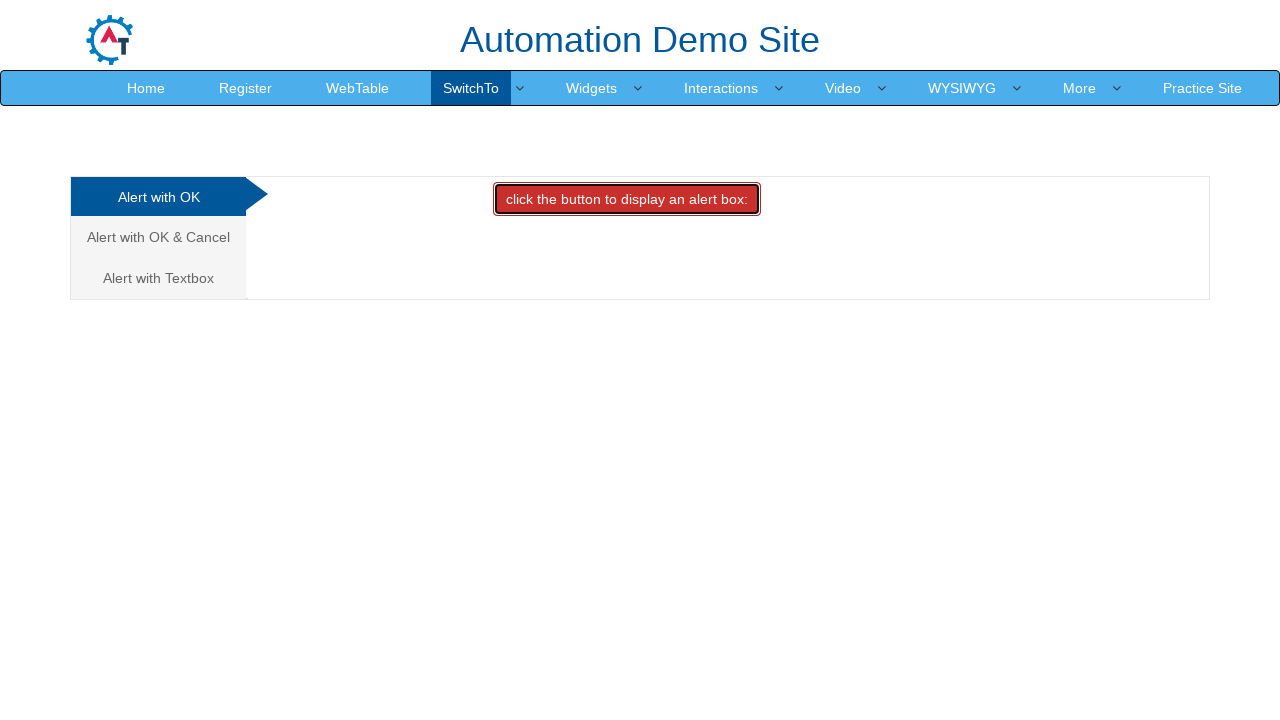

Set up dialog handler to accept alerts
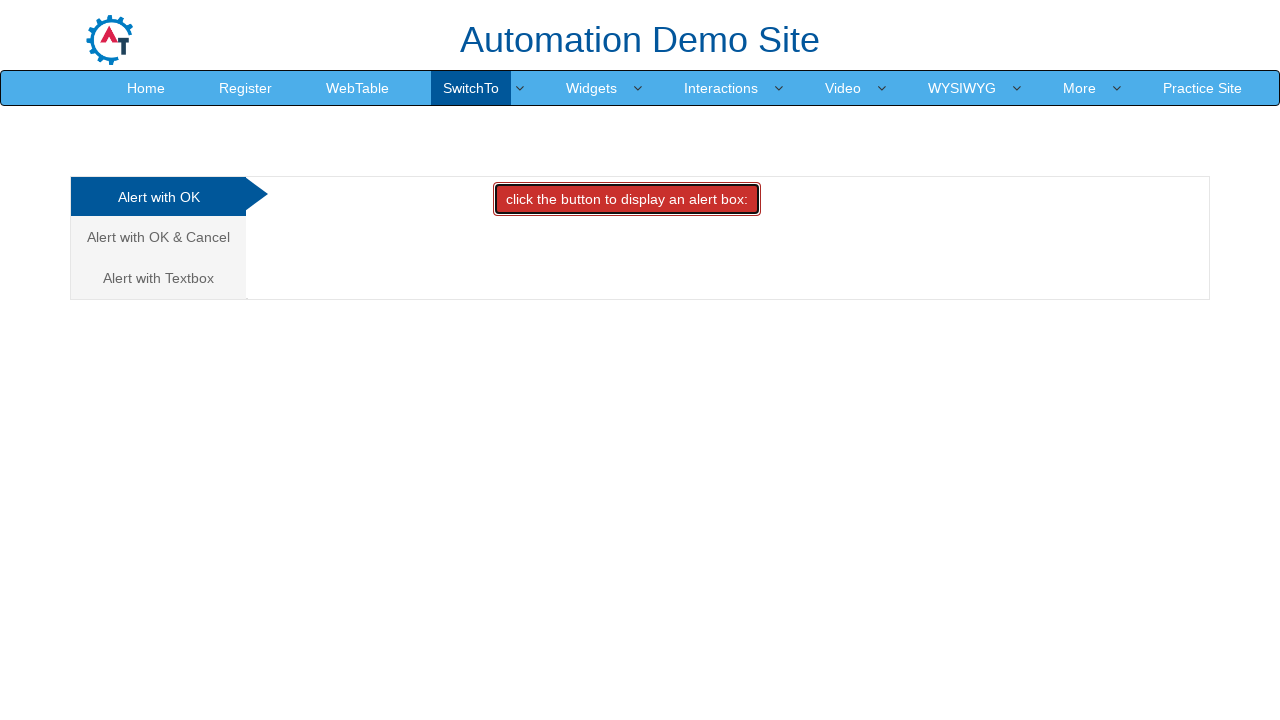

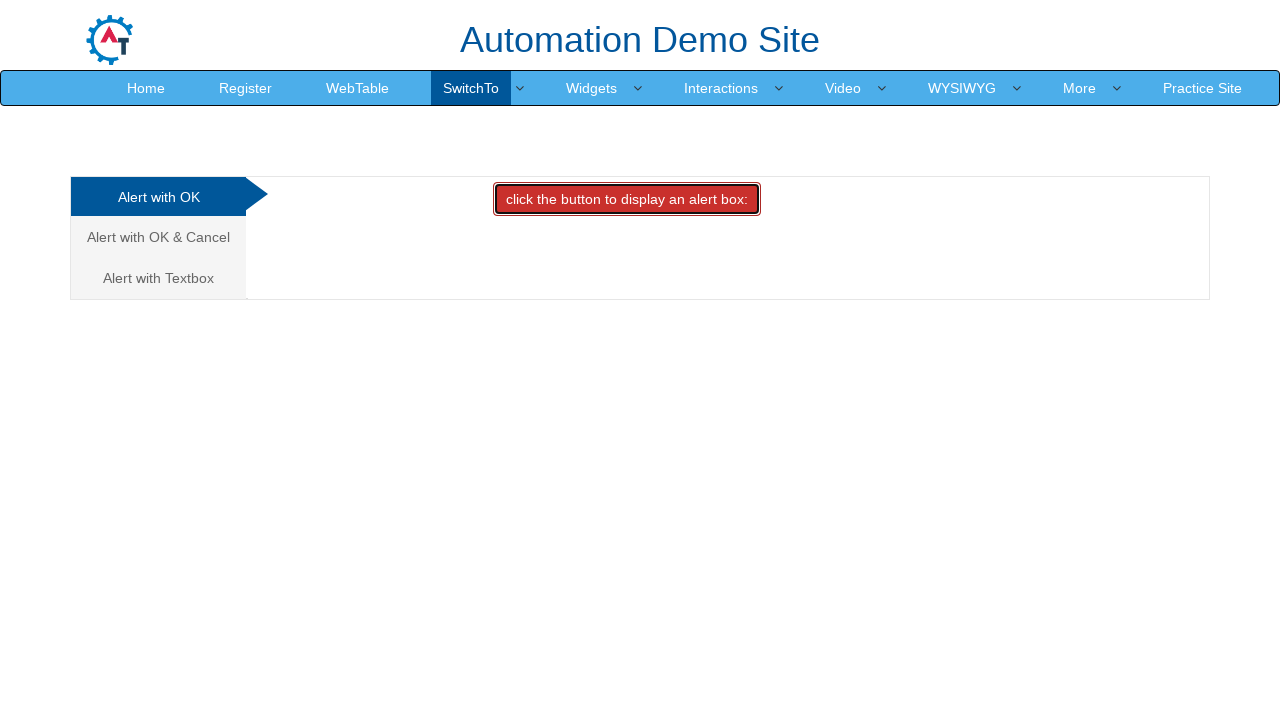